Verifies that the company logo is displayed on the OrangeHRM login page

Starting URL: https://opensource-demo.orangehrmlive.com/web/index.php/auth/login

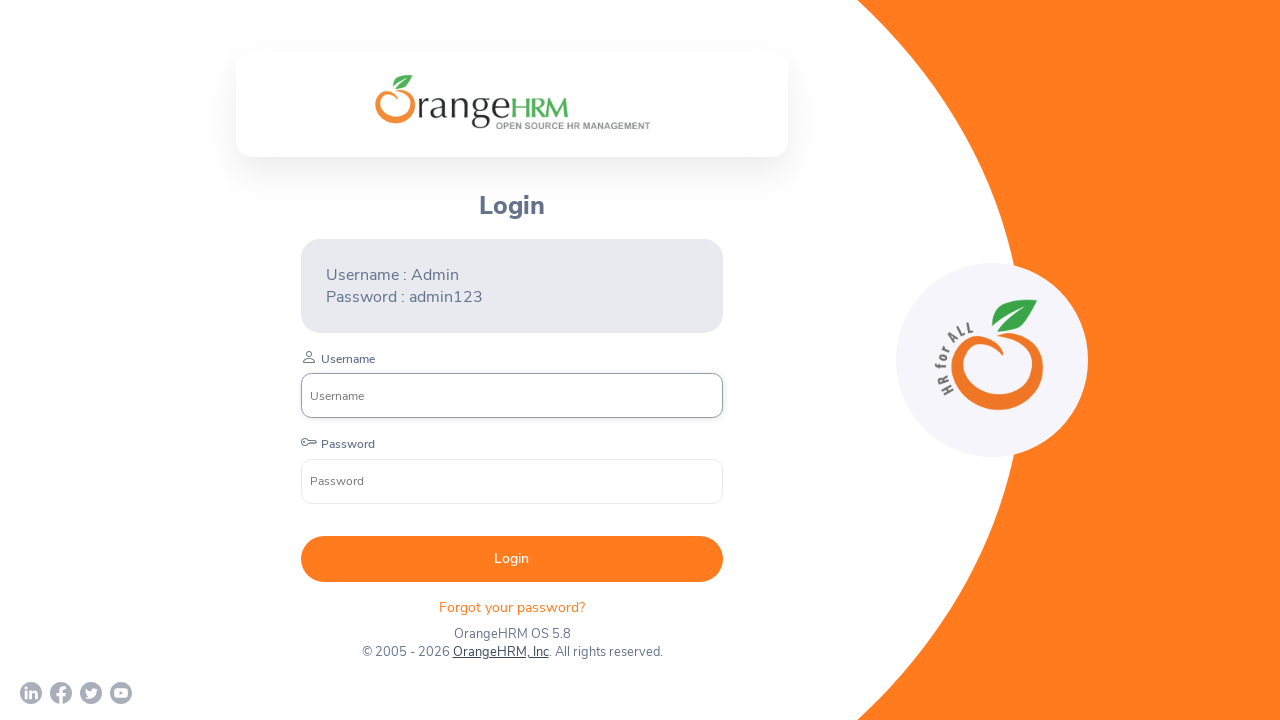

Waited for company logo to be visible on OrangeHRM login page
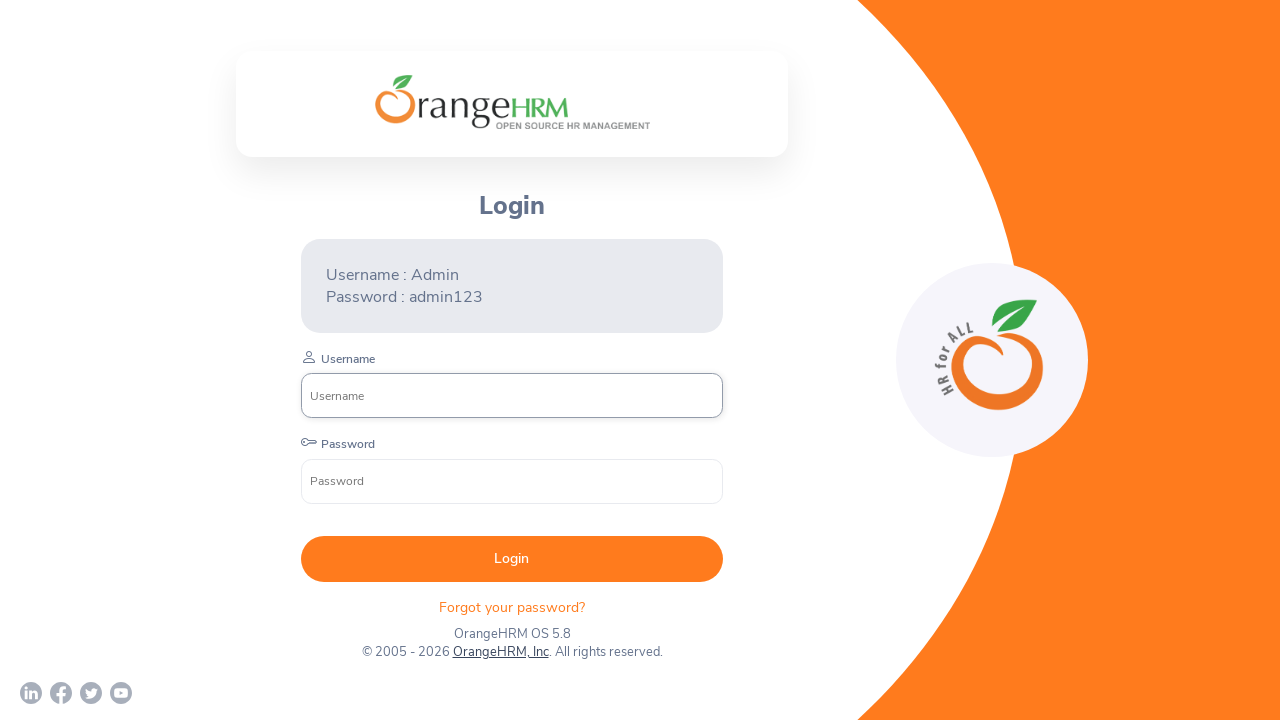

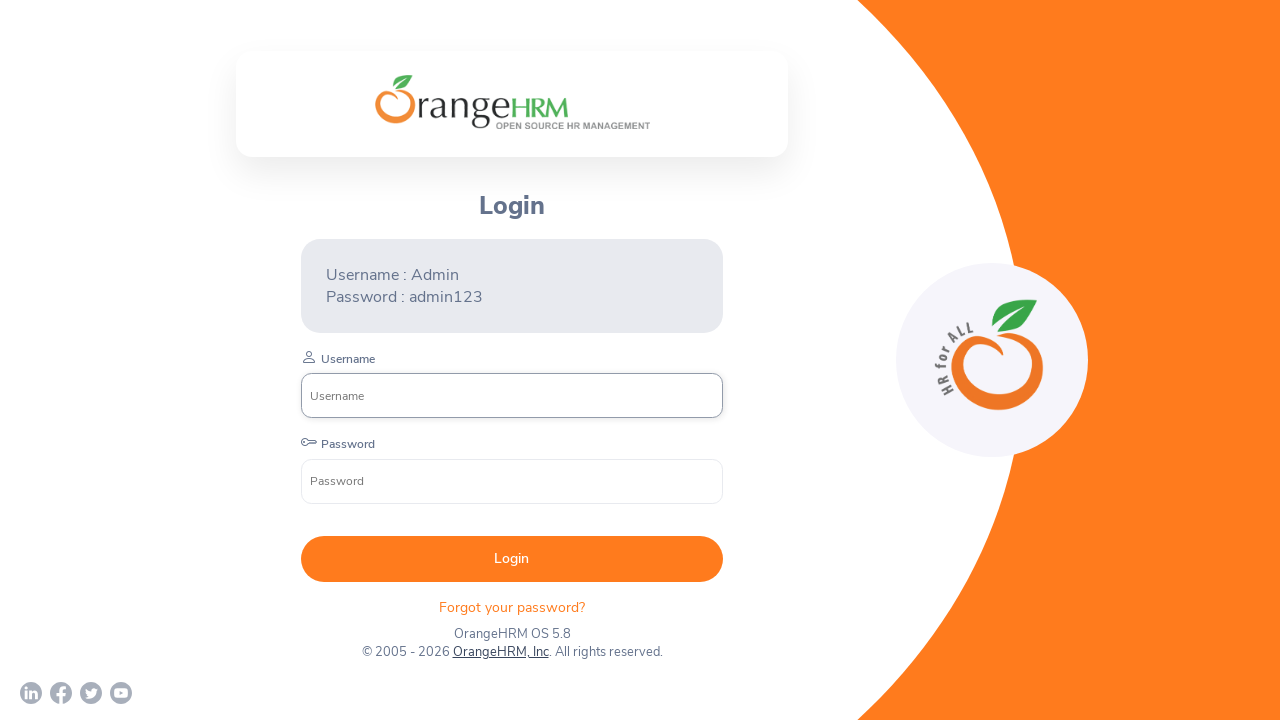